Tests dynamic dropdown functionality by selecting origin station (MAA) and destination station (IXG) from dropdown menus on a flight booking practice page

Starting URL: https://rahulshettyacademy.com/dropdownsPractise/

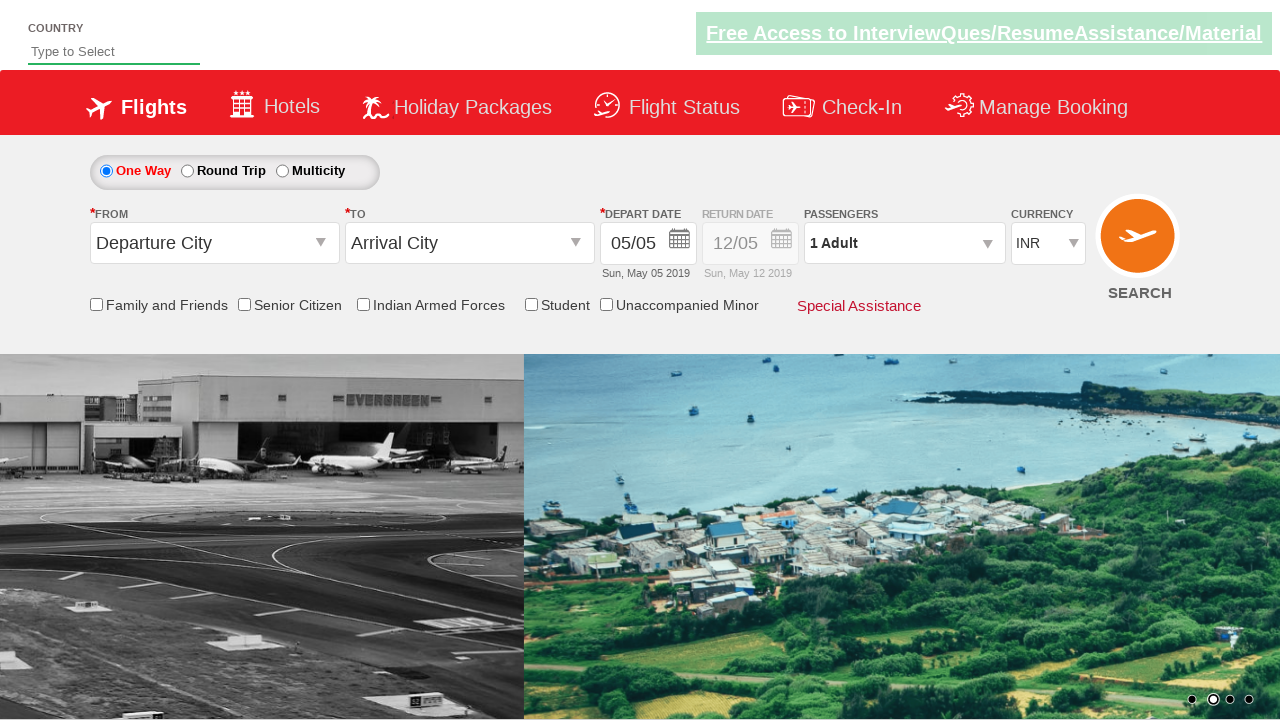

Clicked origin station dropdown at (214, 243) on #ctl00_mainContent_ddl_originStation1_CTXT
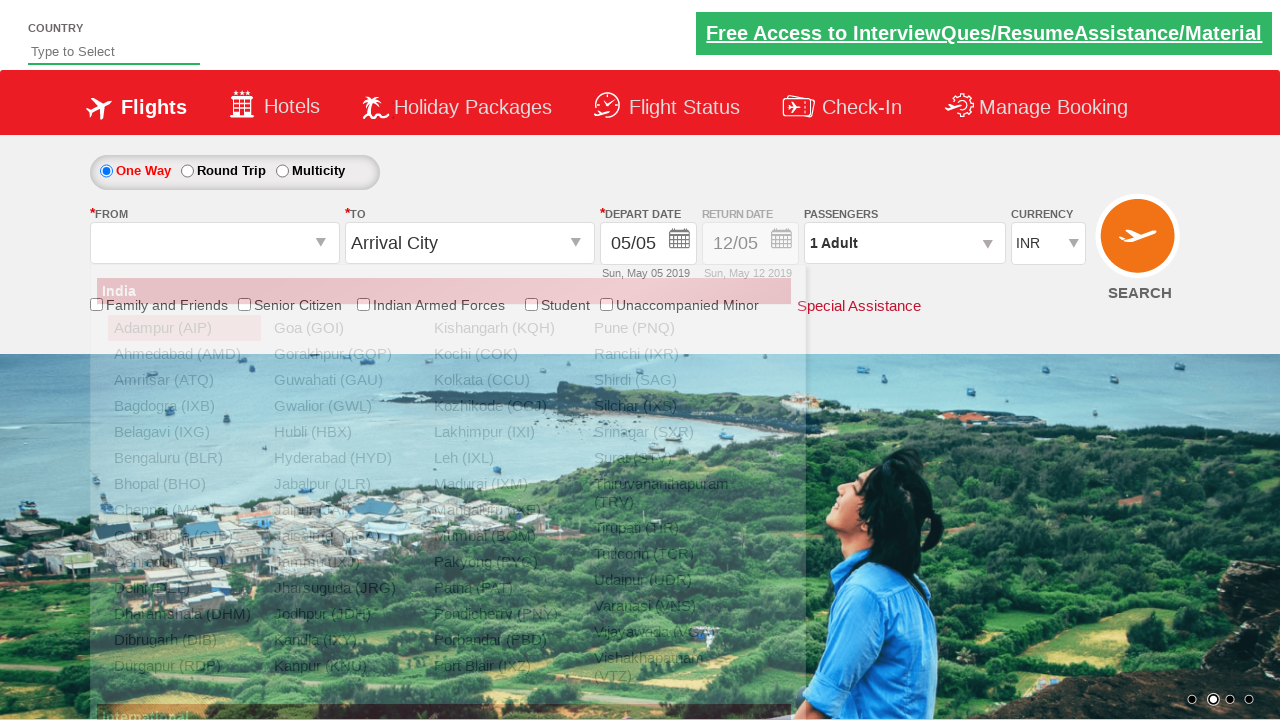

Selected MAA (Chennai) as origin station at (184, 510) on xpath=//a[@value='MAA']
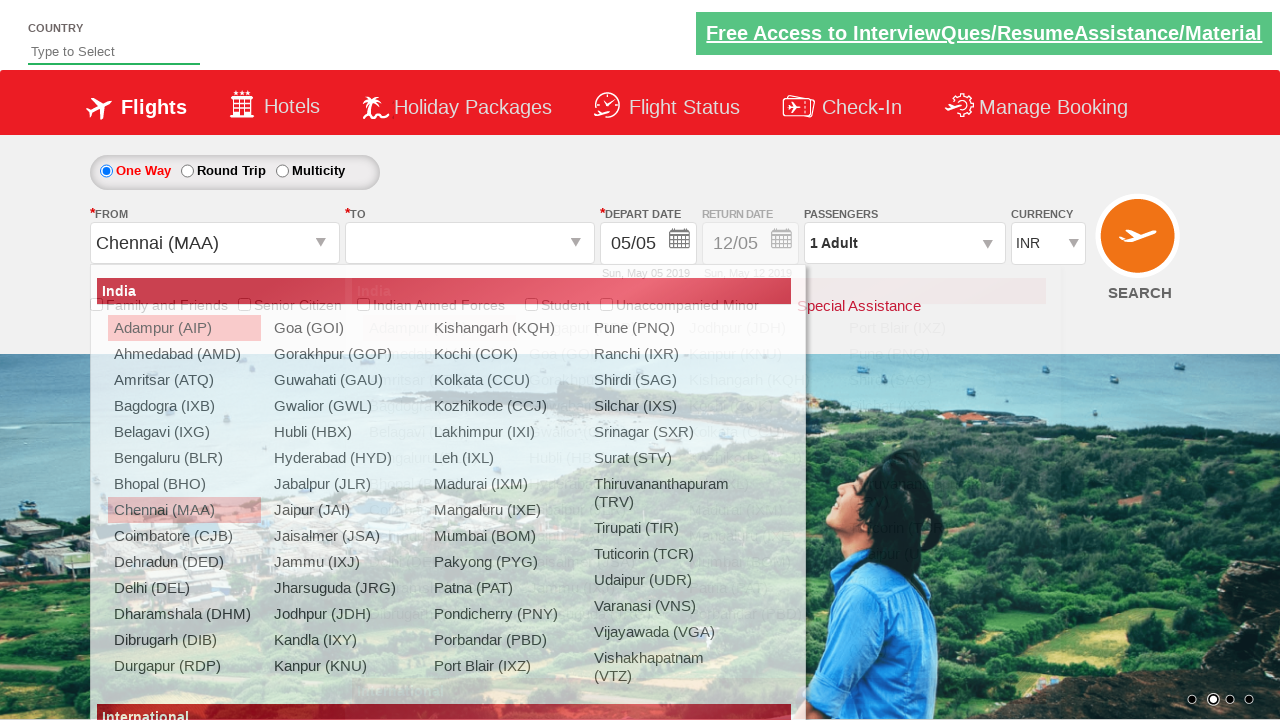

Selected IXG (Belgaum) as destination station at (439, 432) on xpath=//div[@id='glsctl00_mainContent_ddl_destinationStation1_CTNR'] //a[@value=
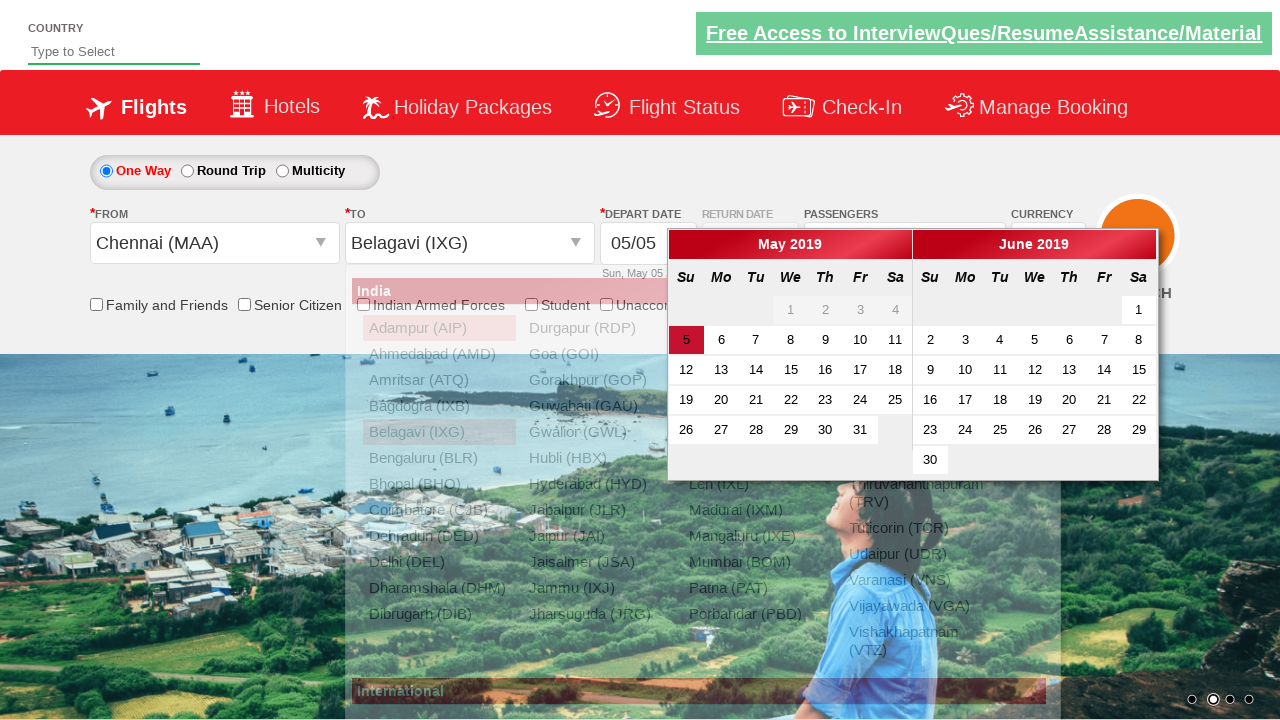

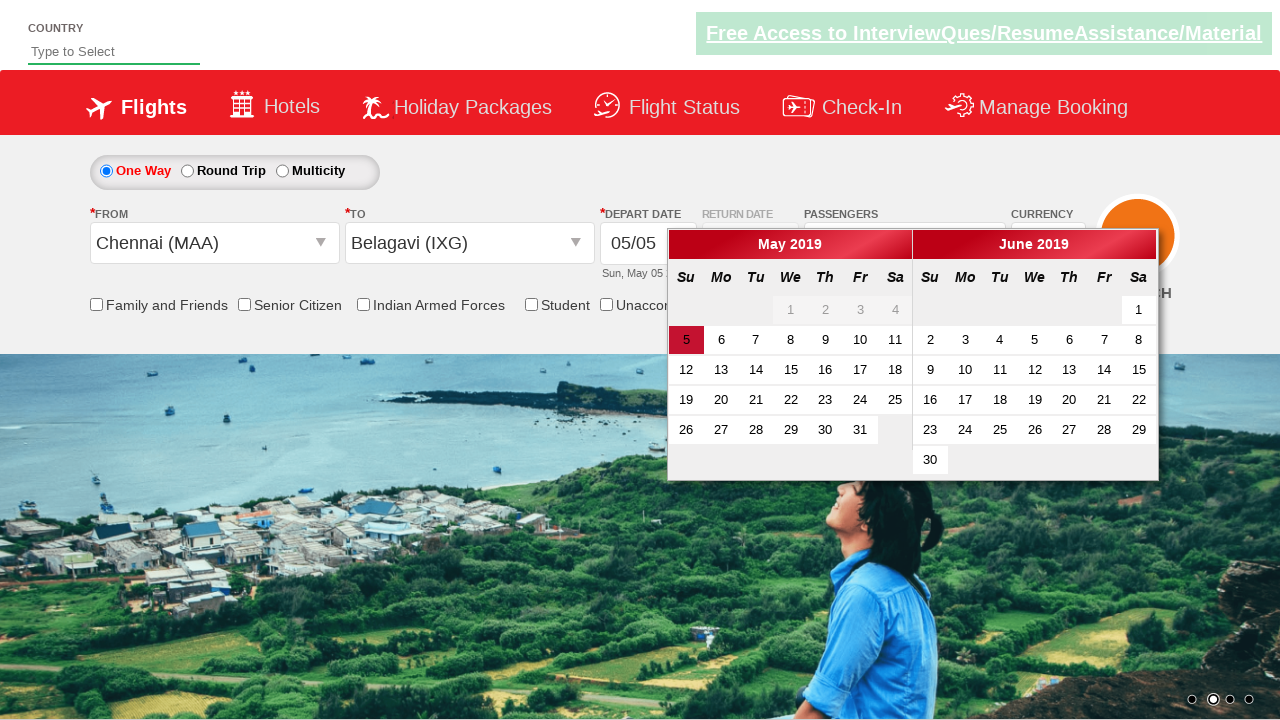